Tests prompt dialog handling by triggering a prompt, entering text, and accepting it

Starting URL: http://demoqa.com/alerts

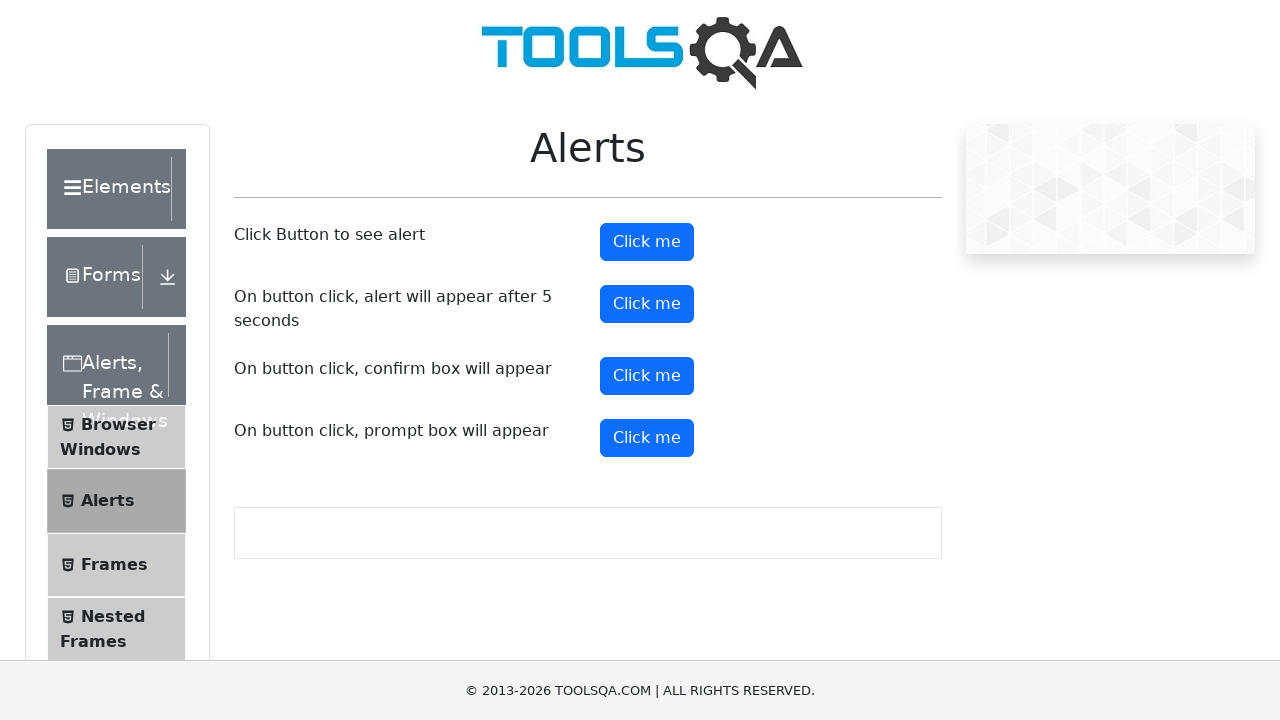

Set up dialog handler to accept prompt with 'Tuba'
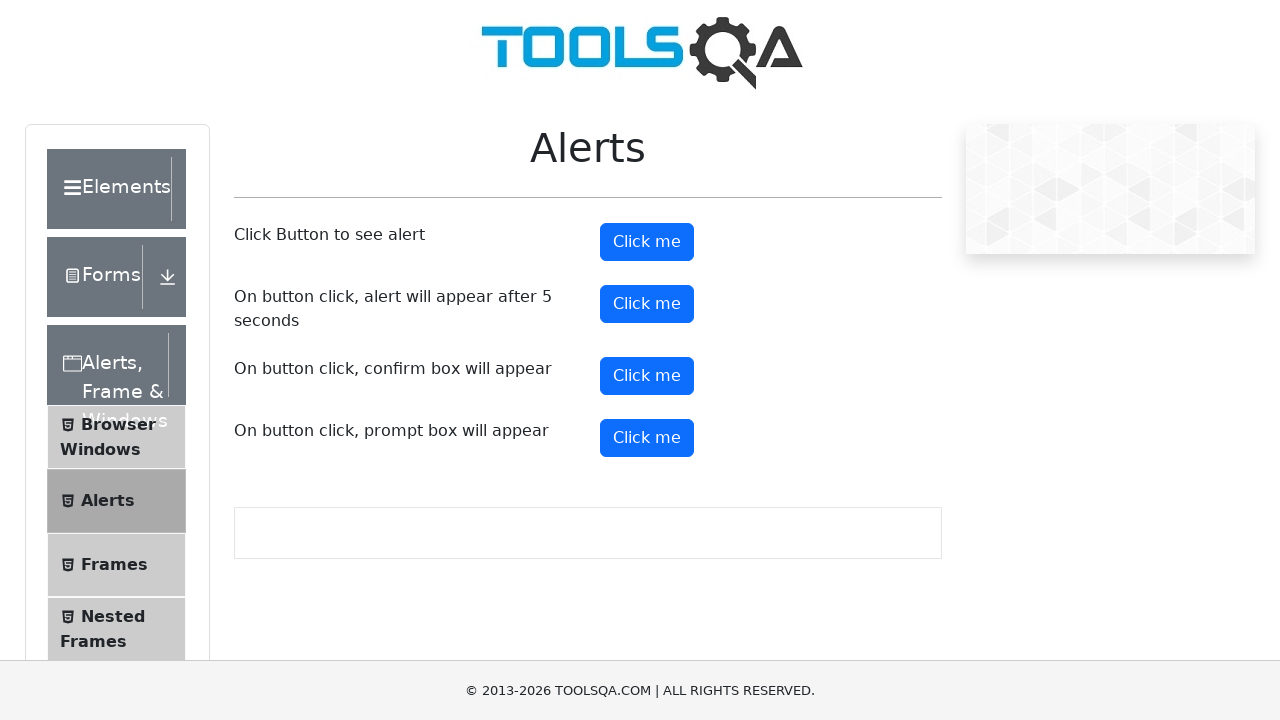

Clicked prompt button to trigger dialog at (647, 438) on #promtButton
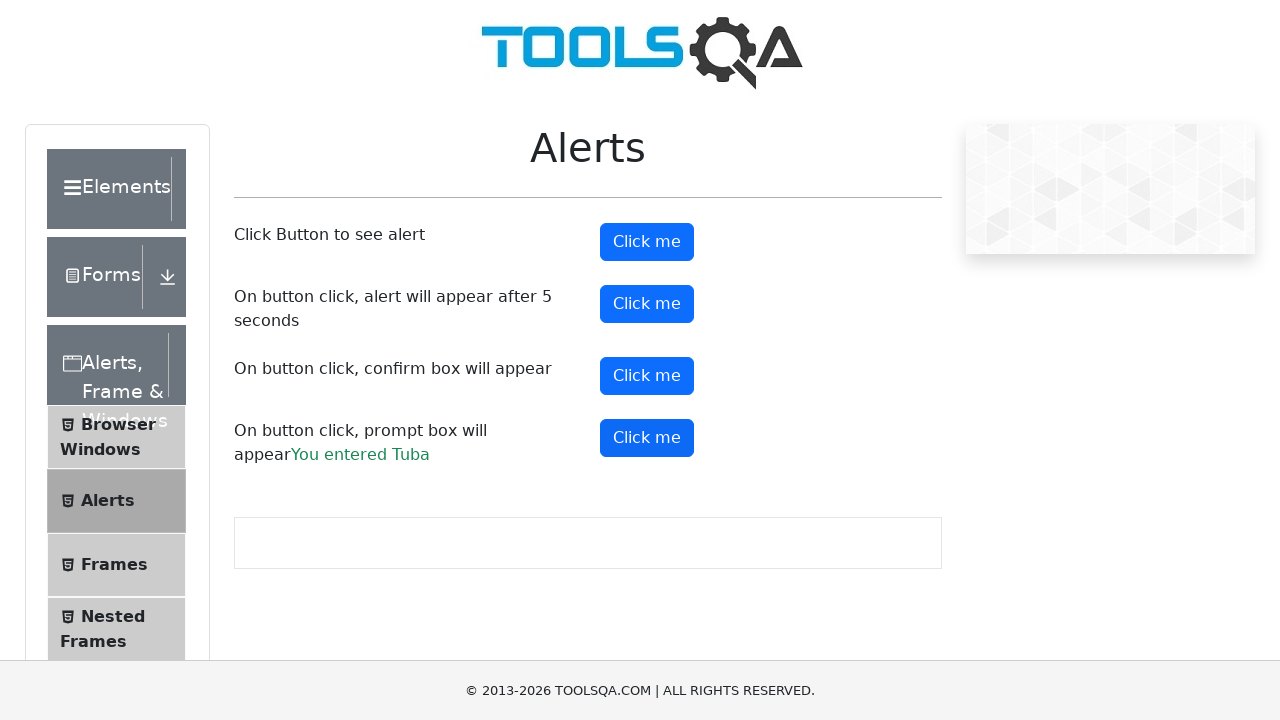

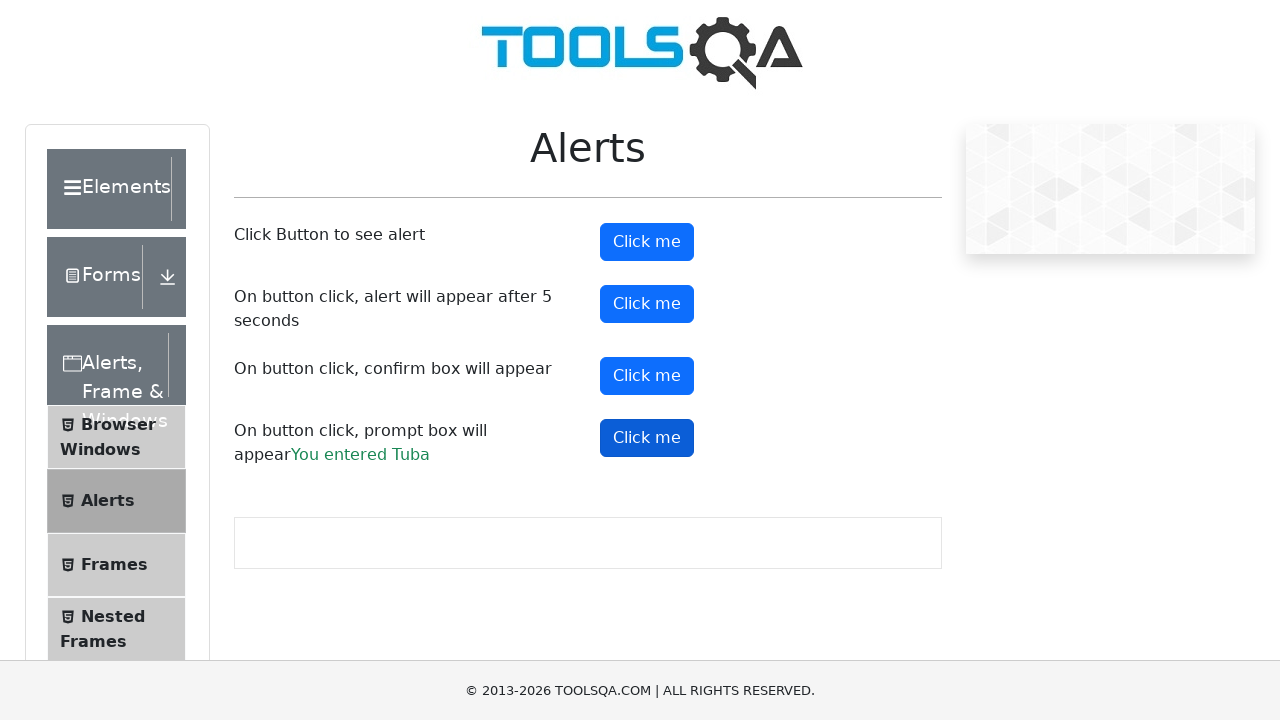